Tests API link response by clicking a no-content link and verifying the response message

Starting URL: https://demoqa.com/links

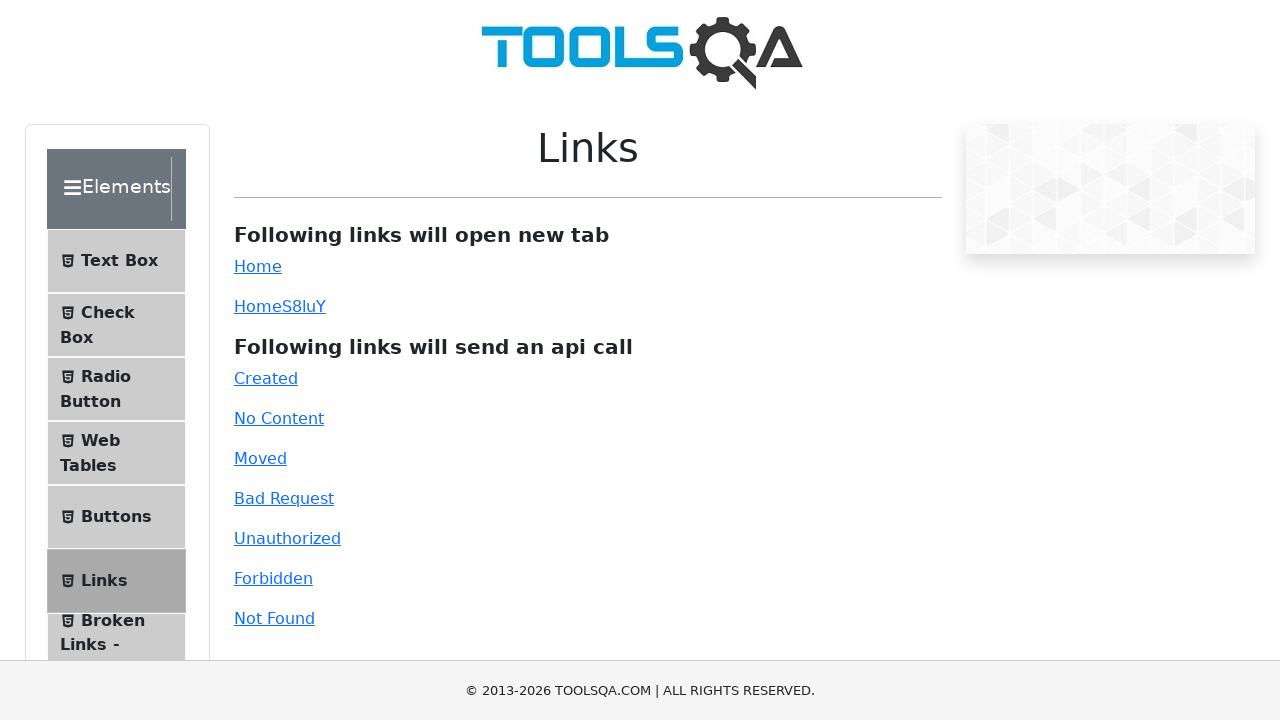

Scrolled no-content link into view
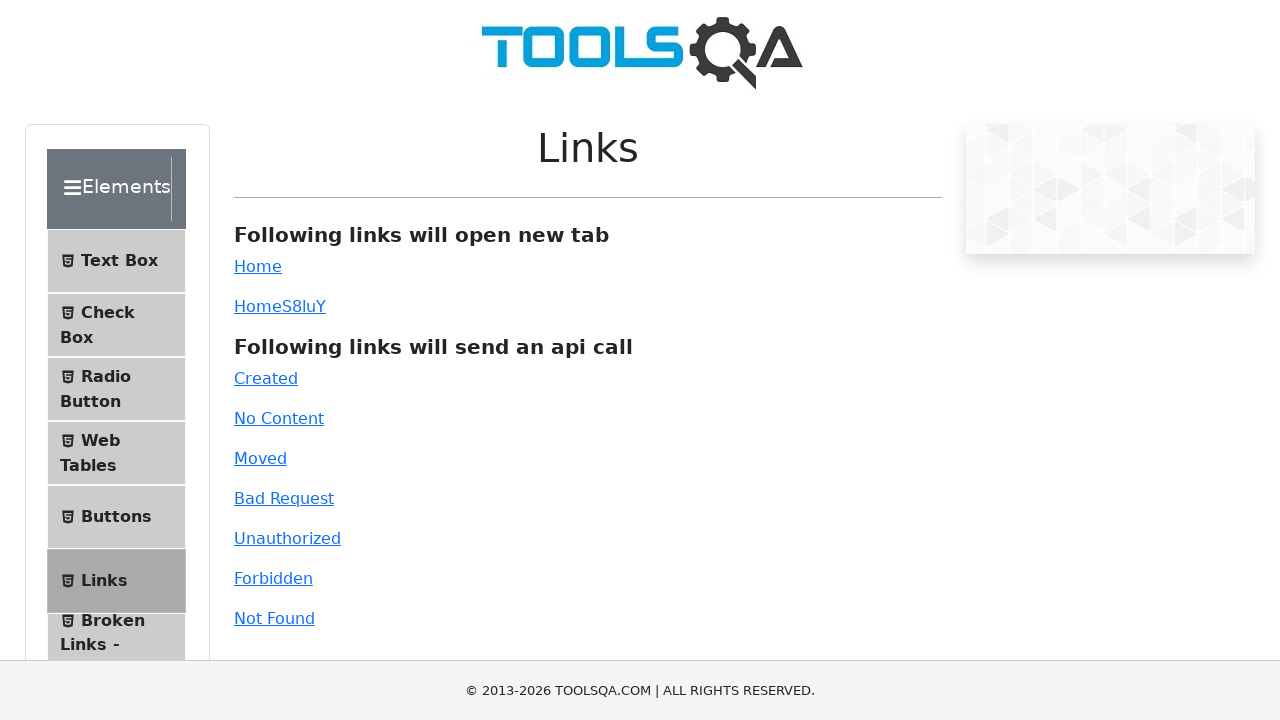

Clicked the no-content link at (279, 418) on #no-content
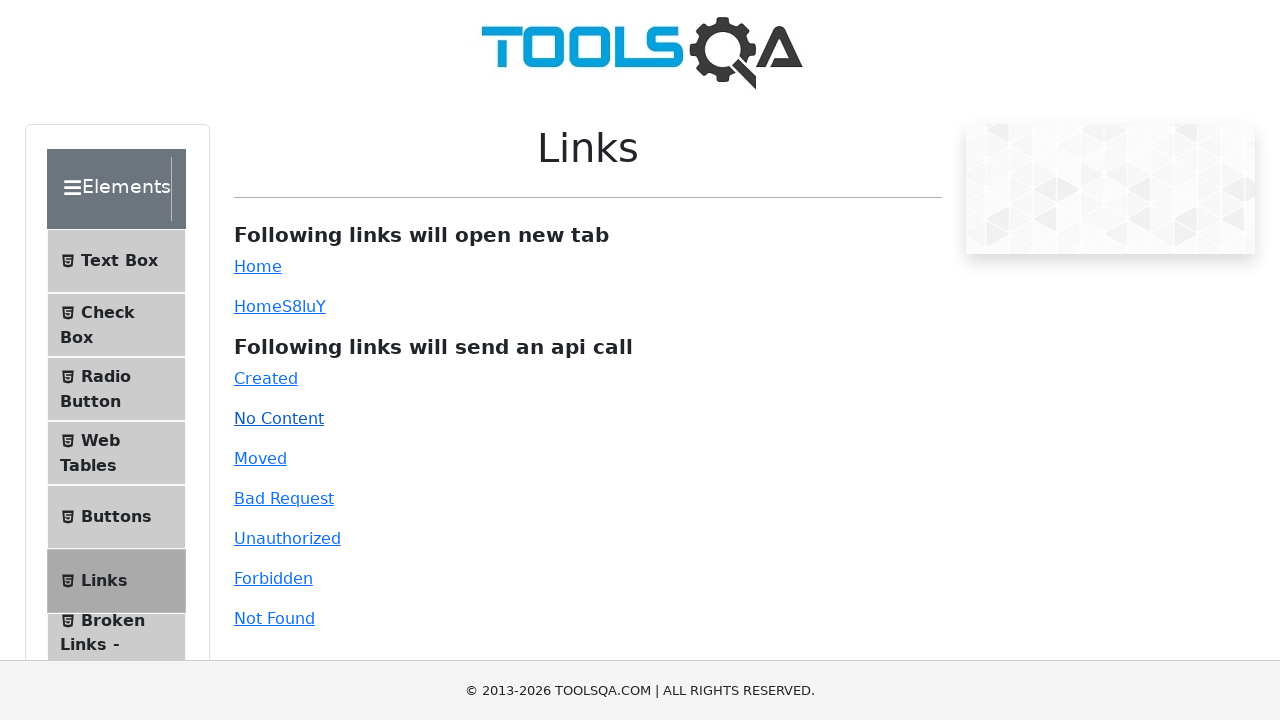

API response message appeared in linkResponse element
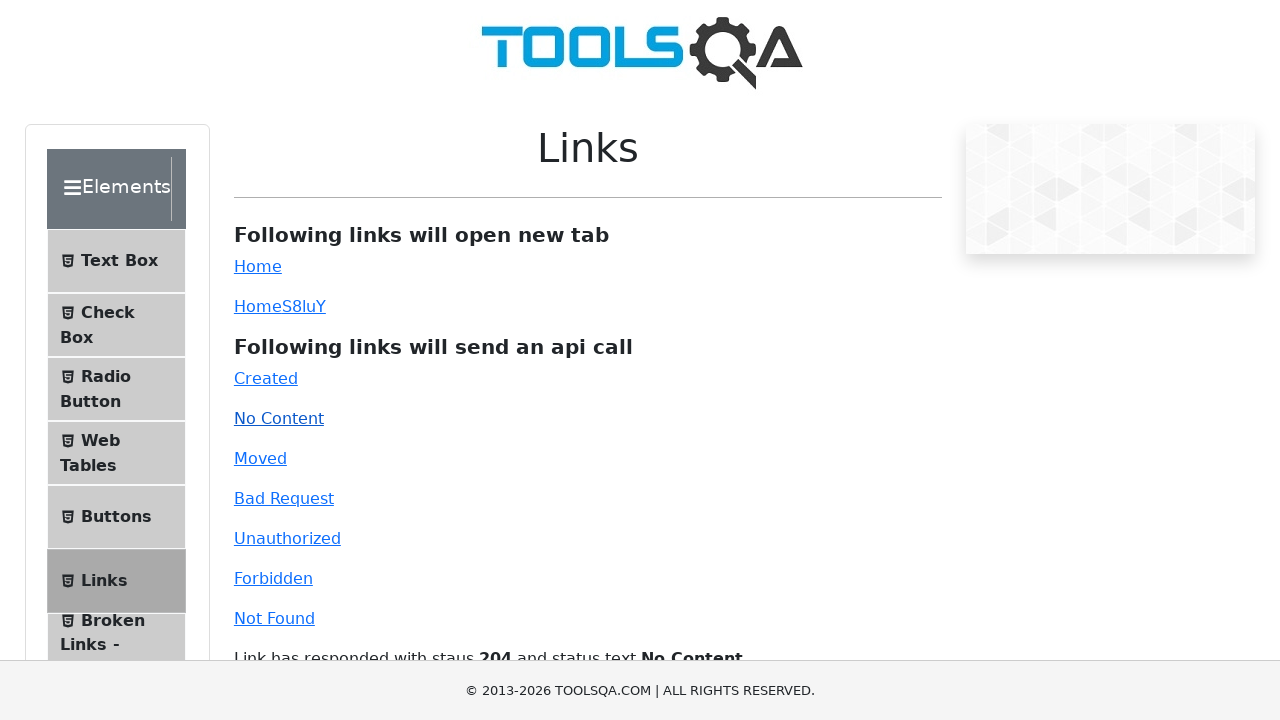

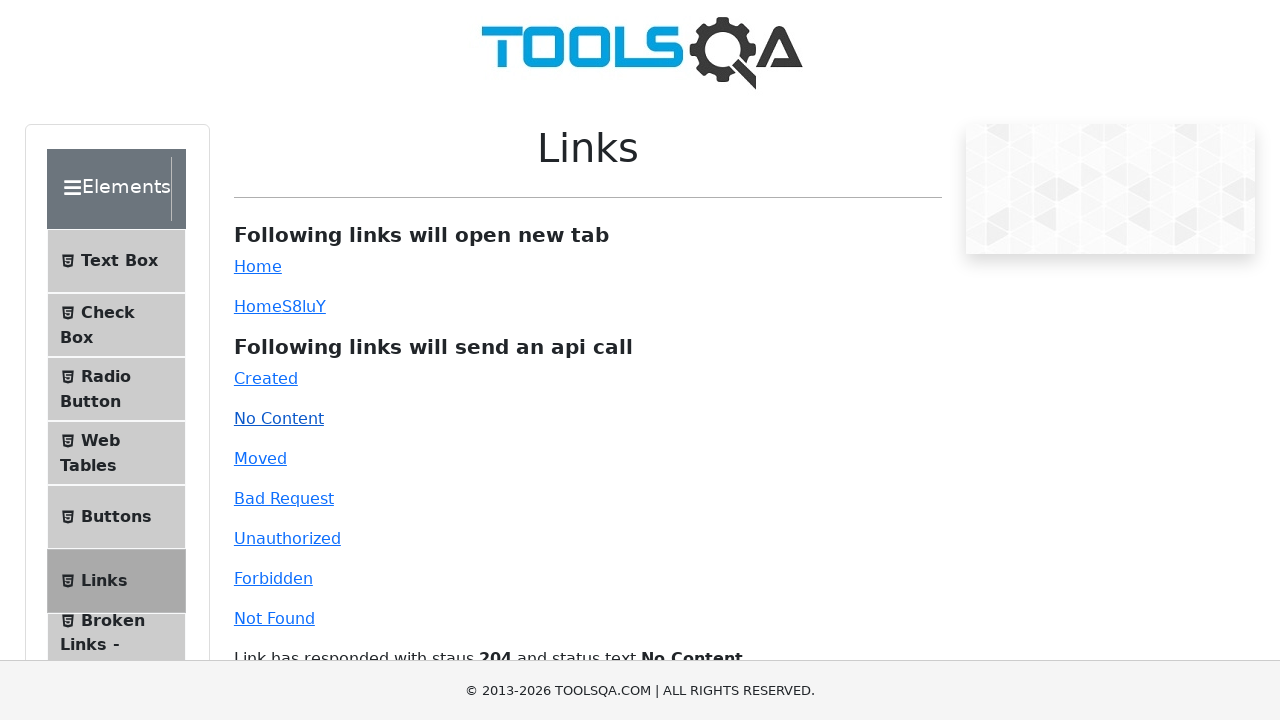